Tests ParaBank application by verifying homepage elements, attempting login with invalid credentials, navigating to admin page to configure settings, and accessing the services page

Starting URL: https://parabank.parasoft.com/parabank/index.htm

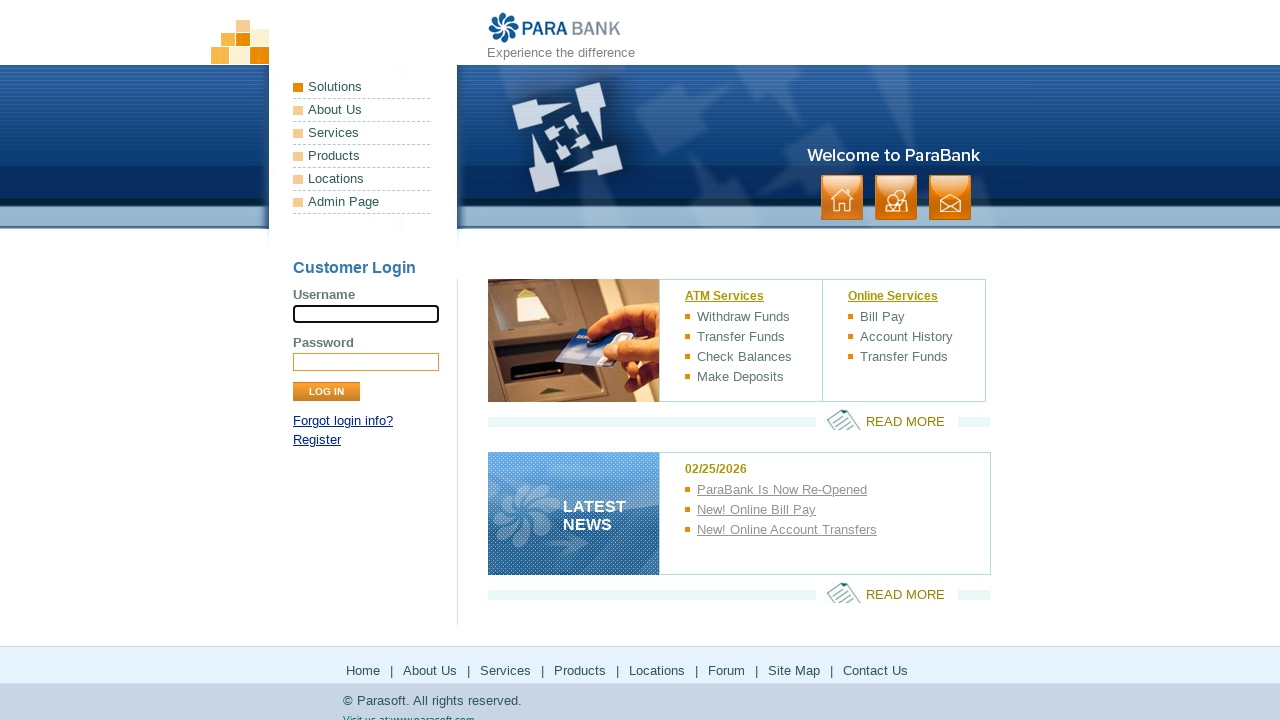

Verified ParaBank homepage title
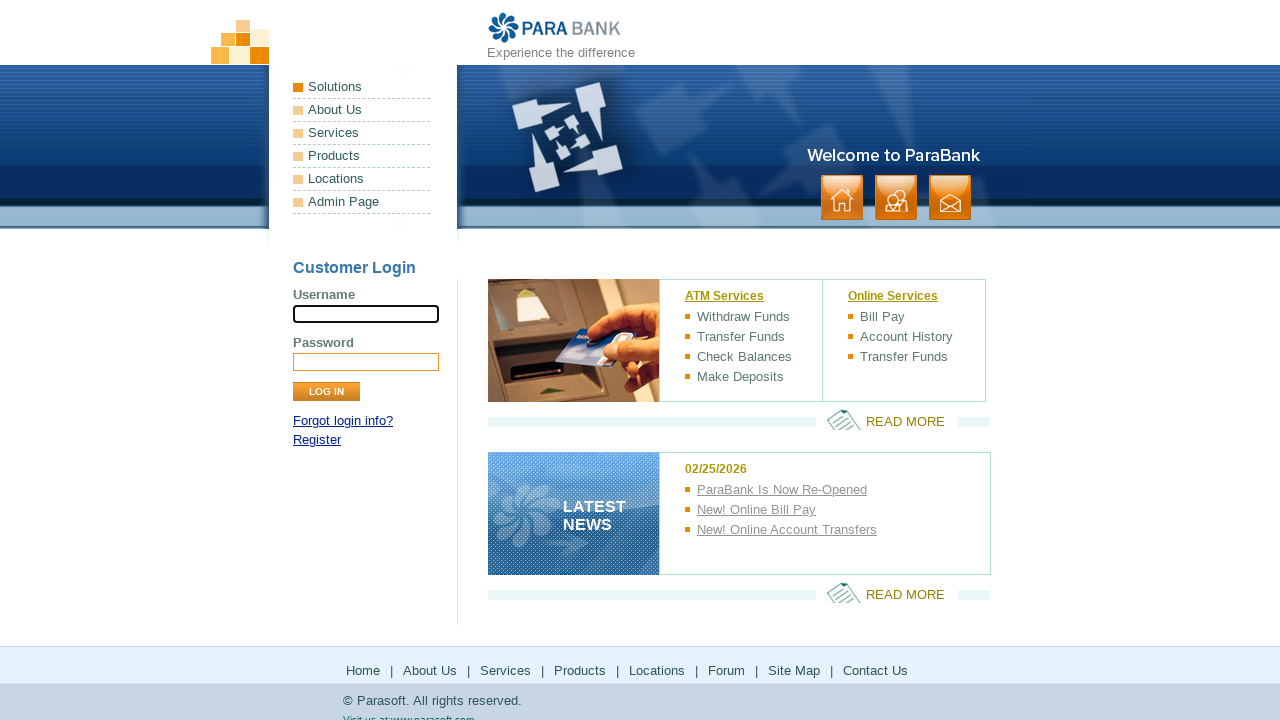

Verified ParaBank logo is visible
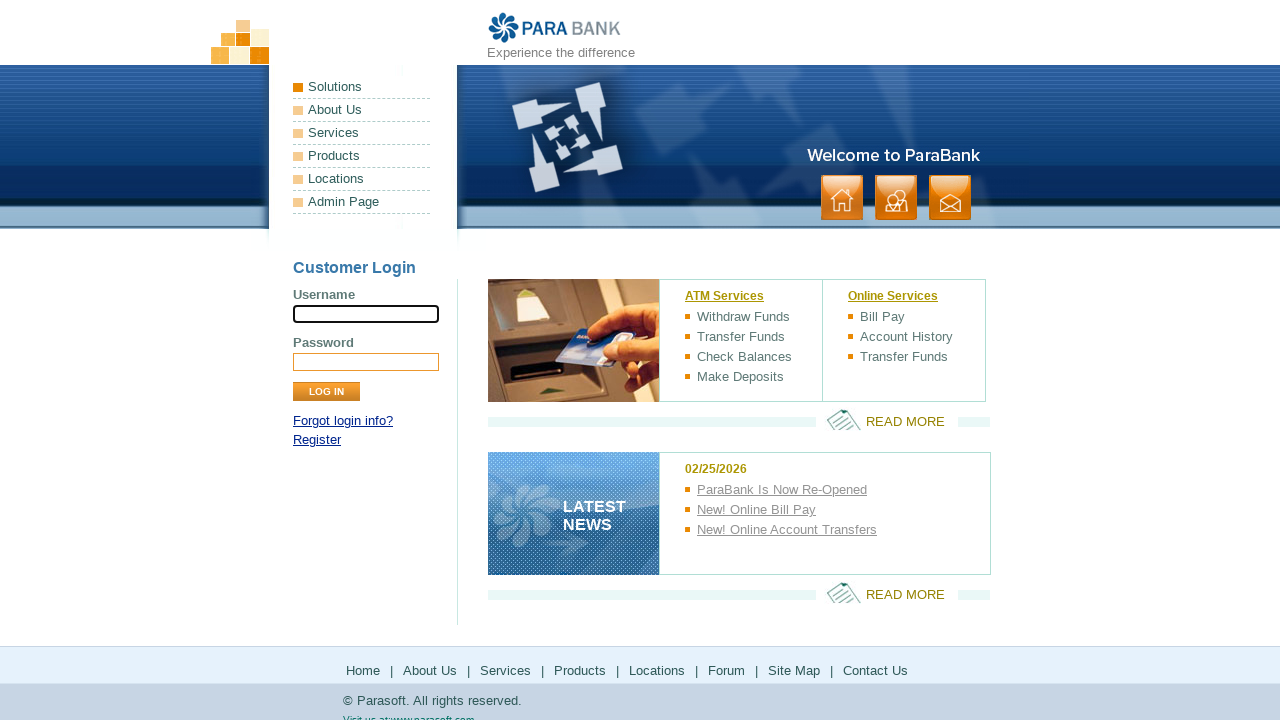

Verified application caption text
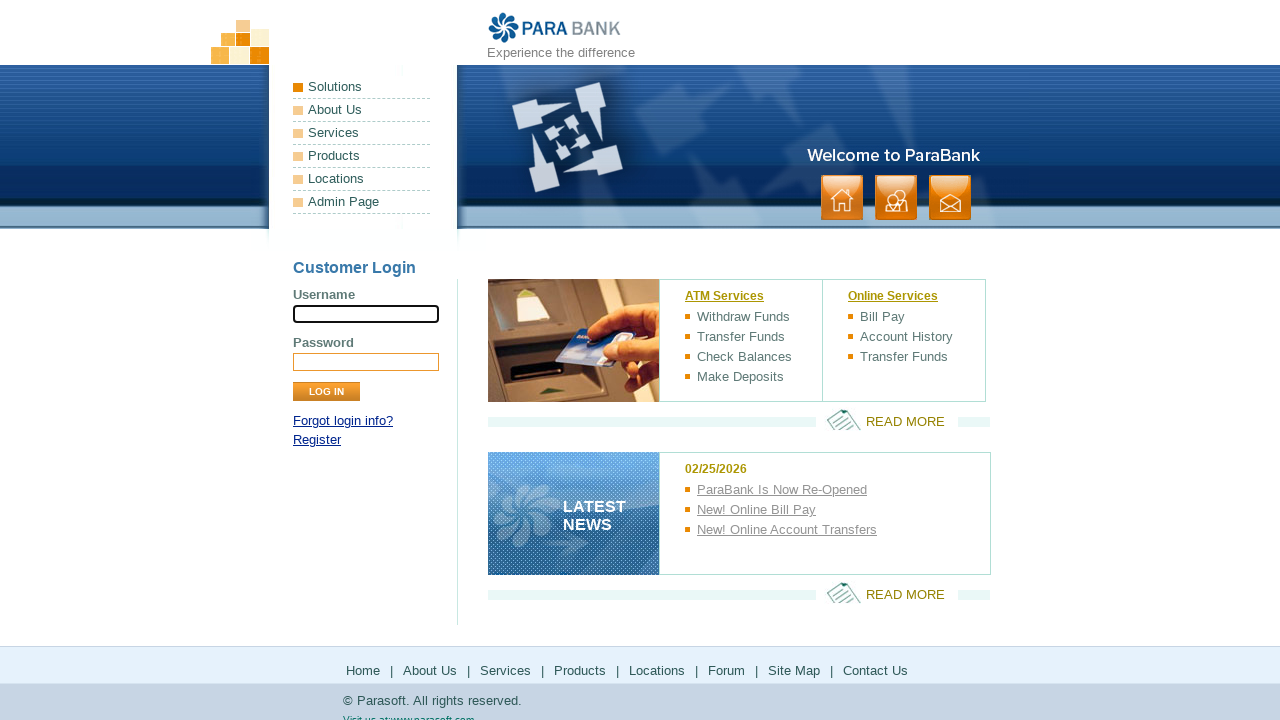

Cleared username field on input[name='username']
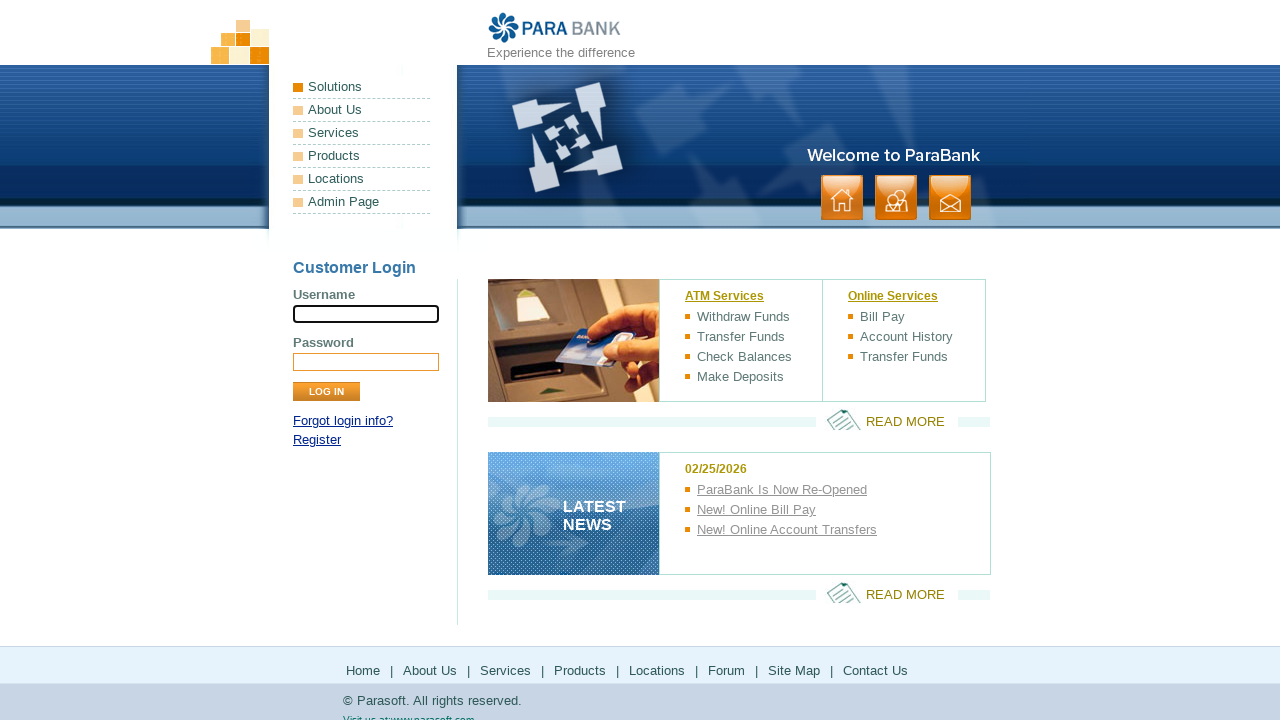

Cleared password field on input[name='password']
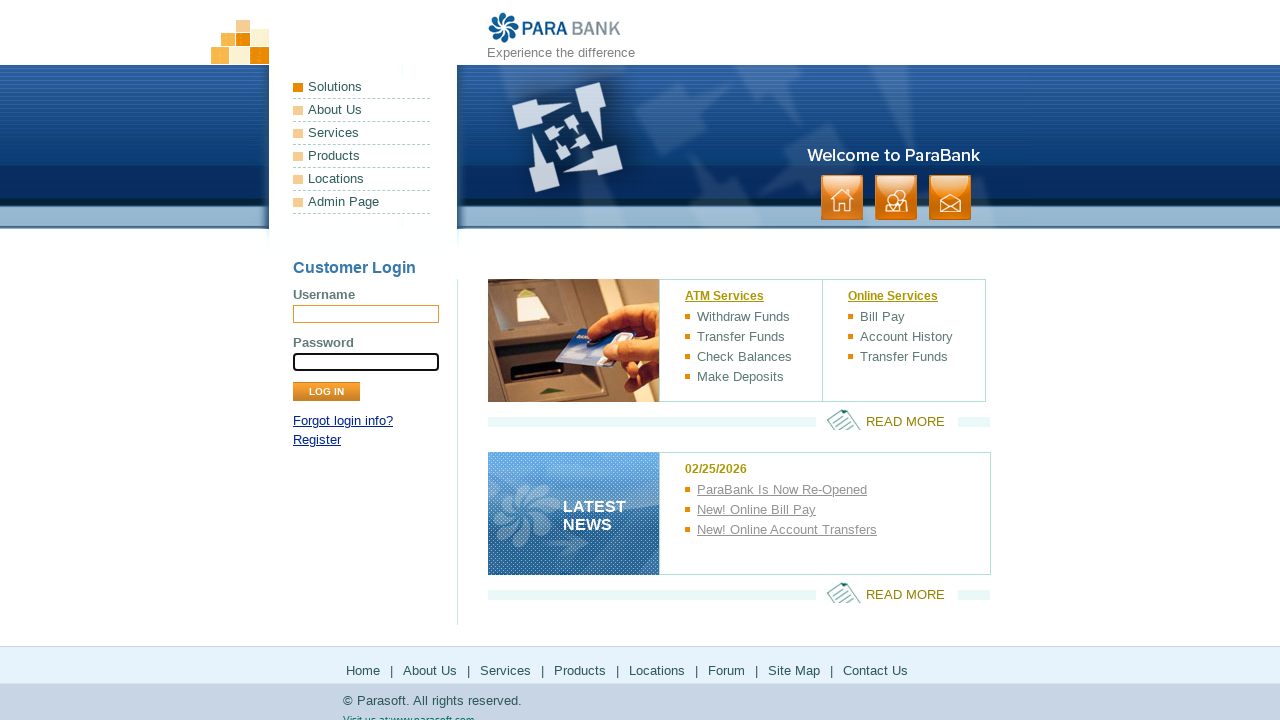

Filled username field with invalid credentials 'abcdefgh' on input[name='username']
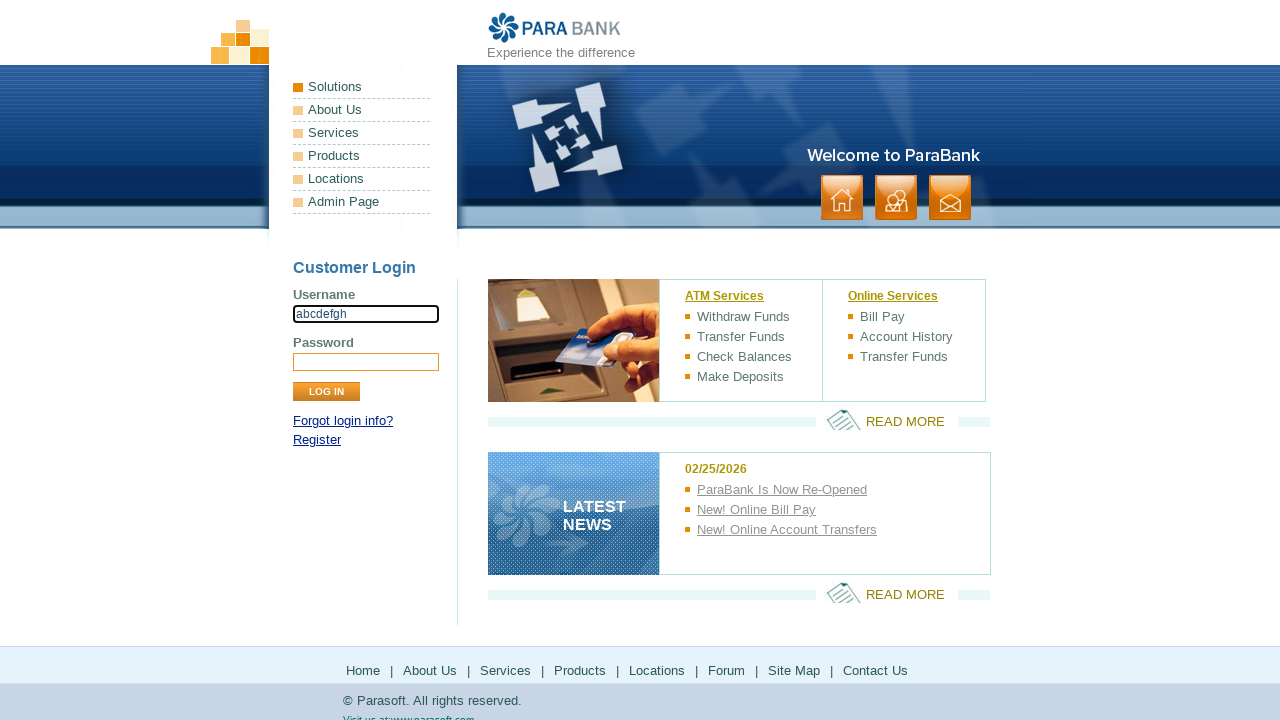

Filled password field with invalid credentials 'abcd12345' on input[name='password']
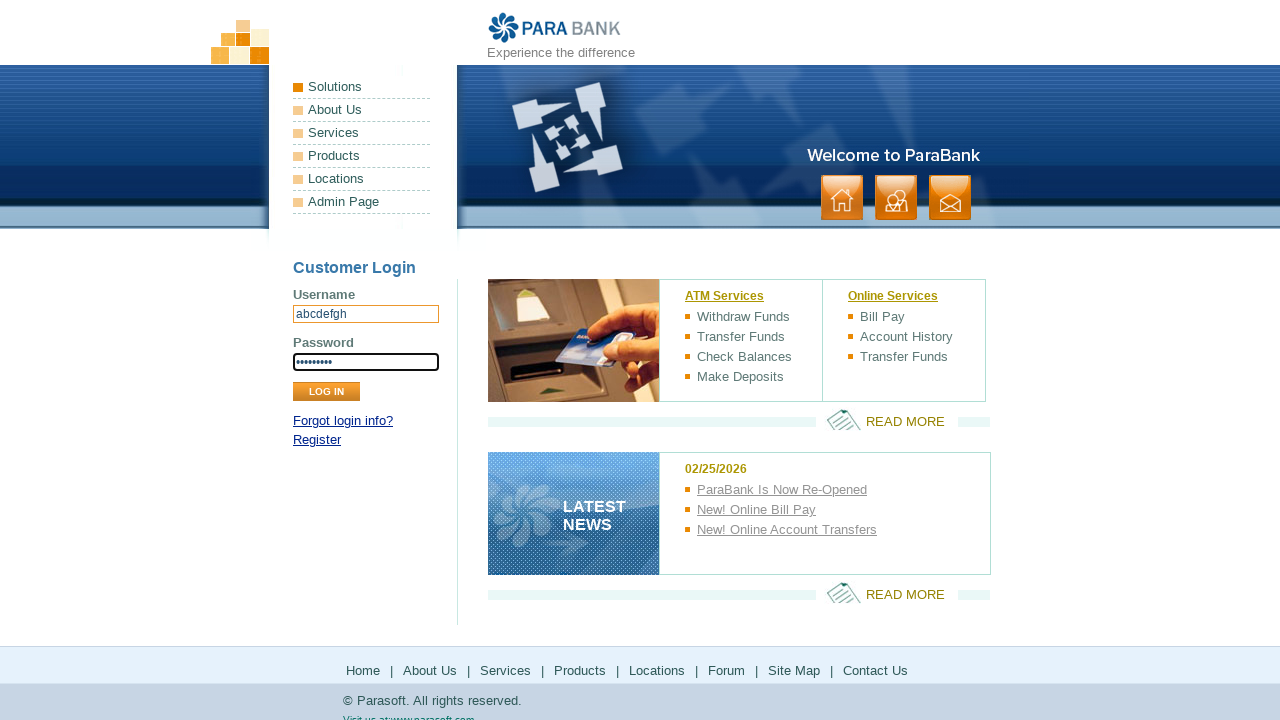

Verified login button label is 'LOG IN'
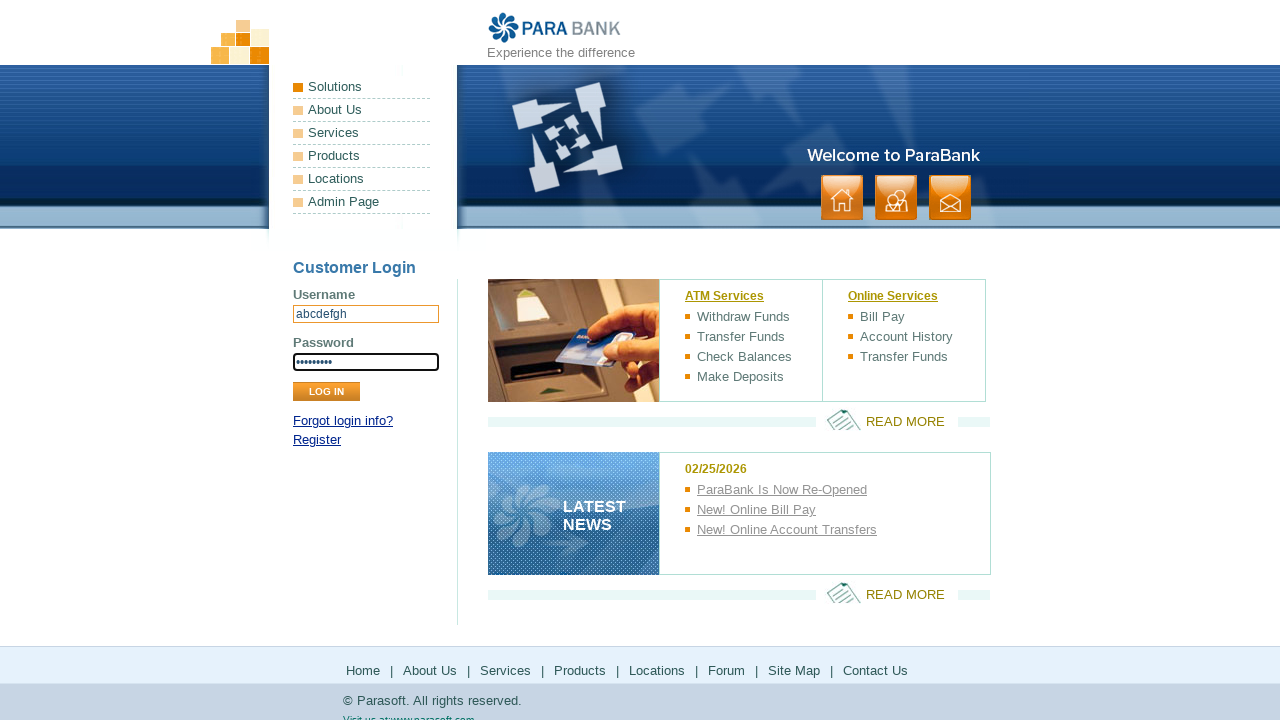

Clicked login button with invalid credentials at (326, 392) on input[type='submit']
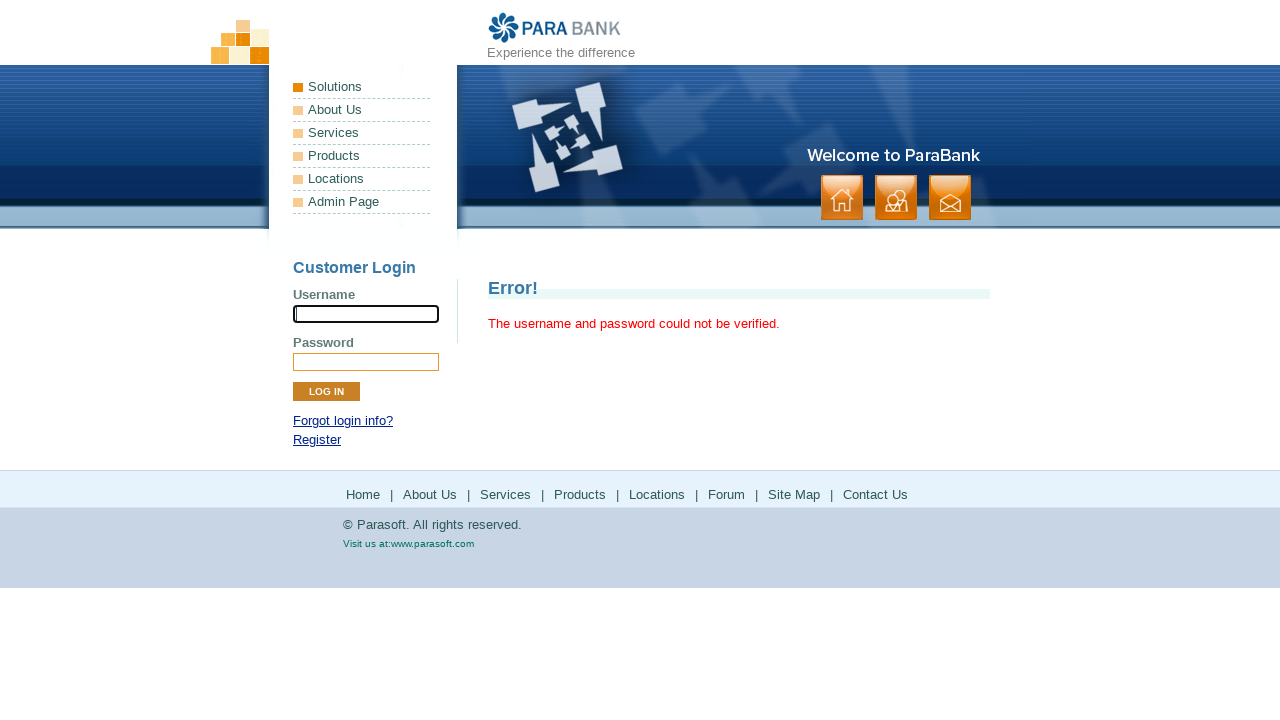

Error message appeared after failed login attempt
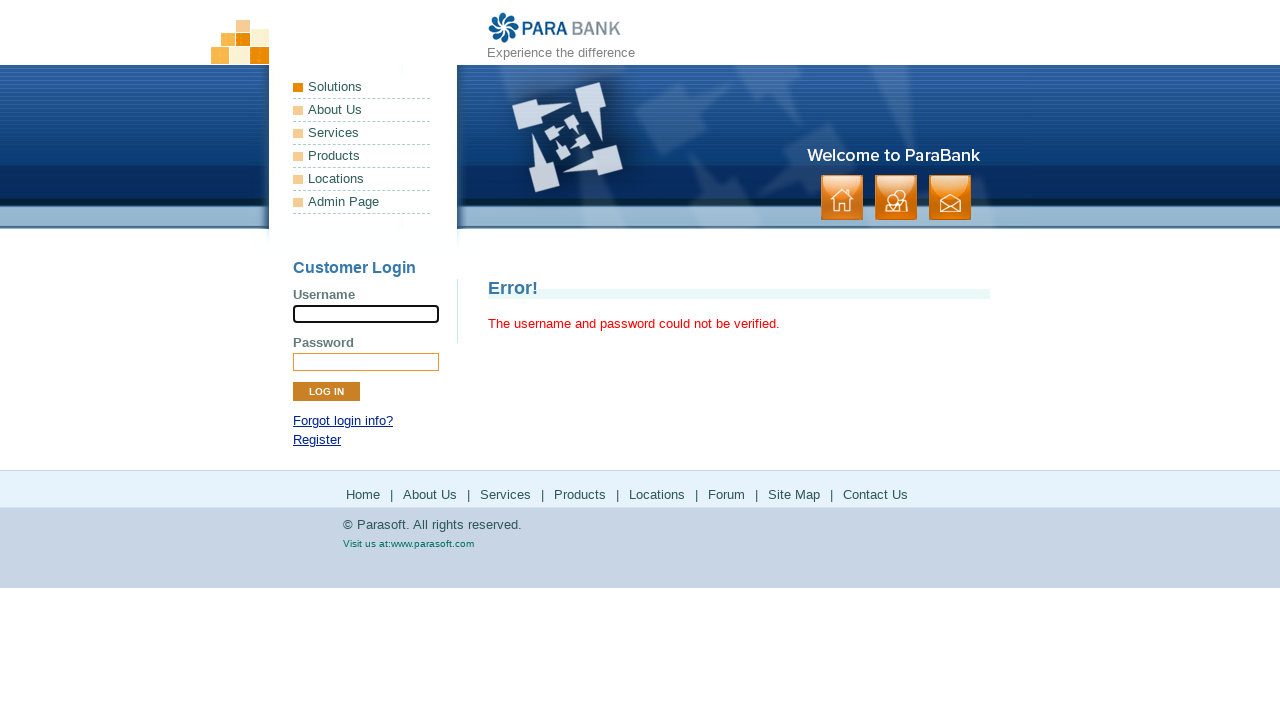

Clicked on Admin Page link at (362, 202) on a:text('Admin Page')
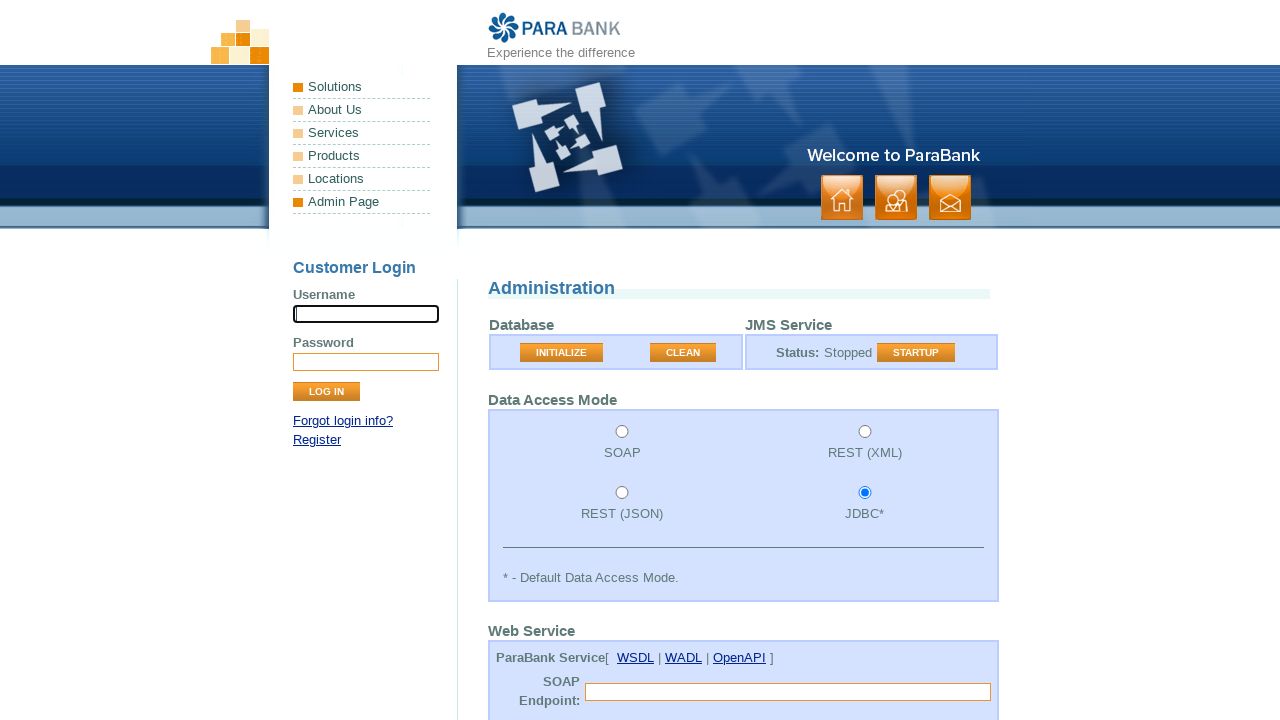

Administration page loaded
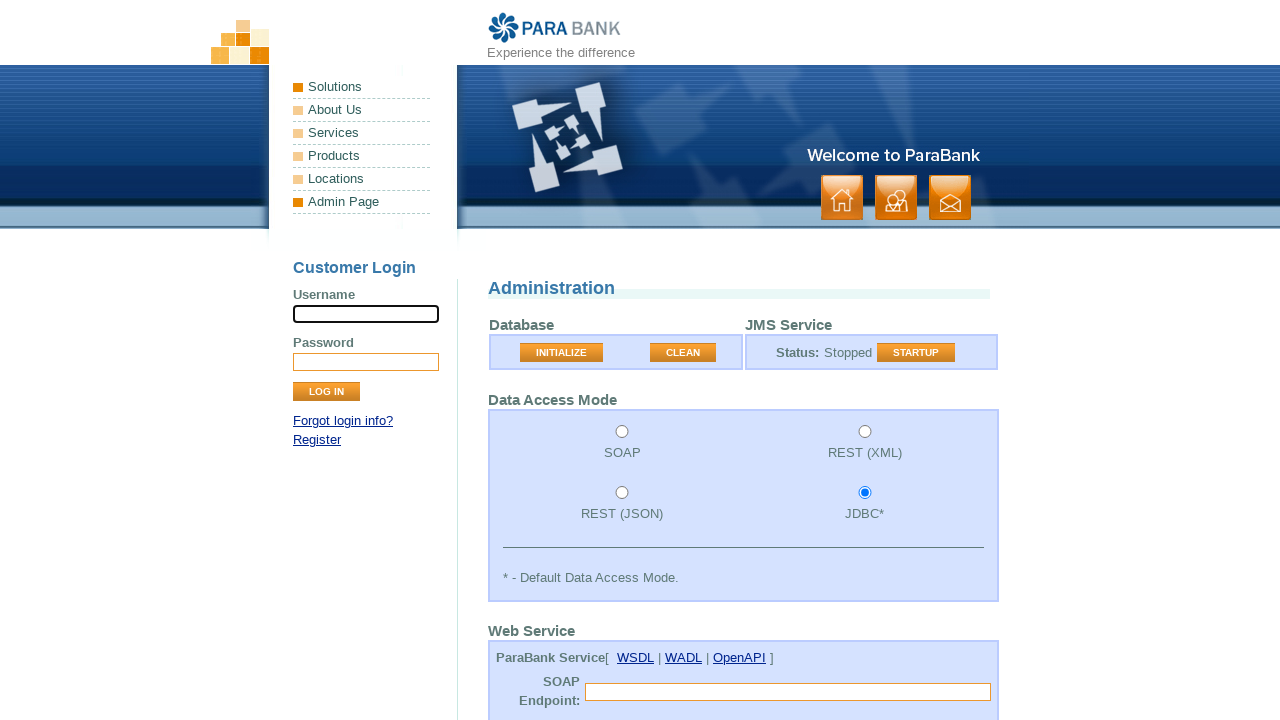

Selected SOAP as data access mode at (622, 432) on input[value='soap']
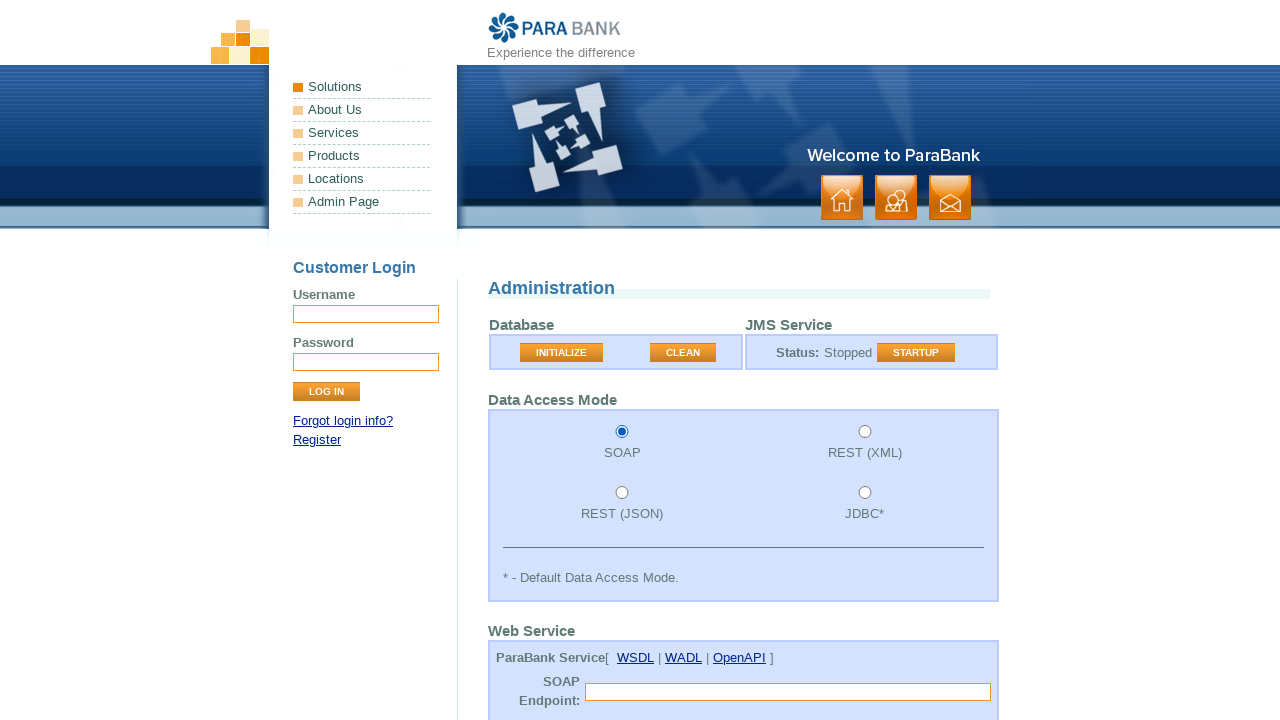

Scrolled to loan provider dropdown
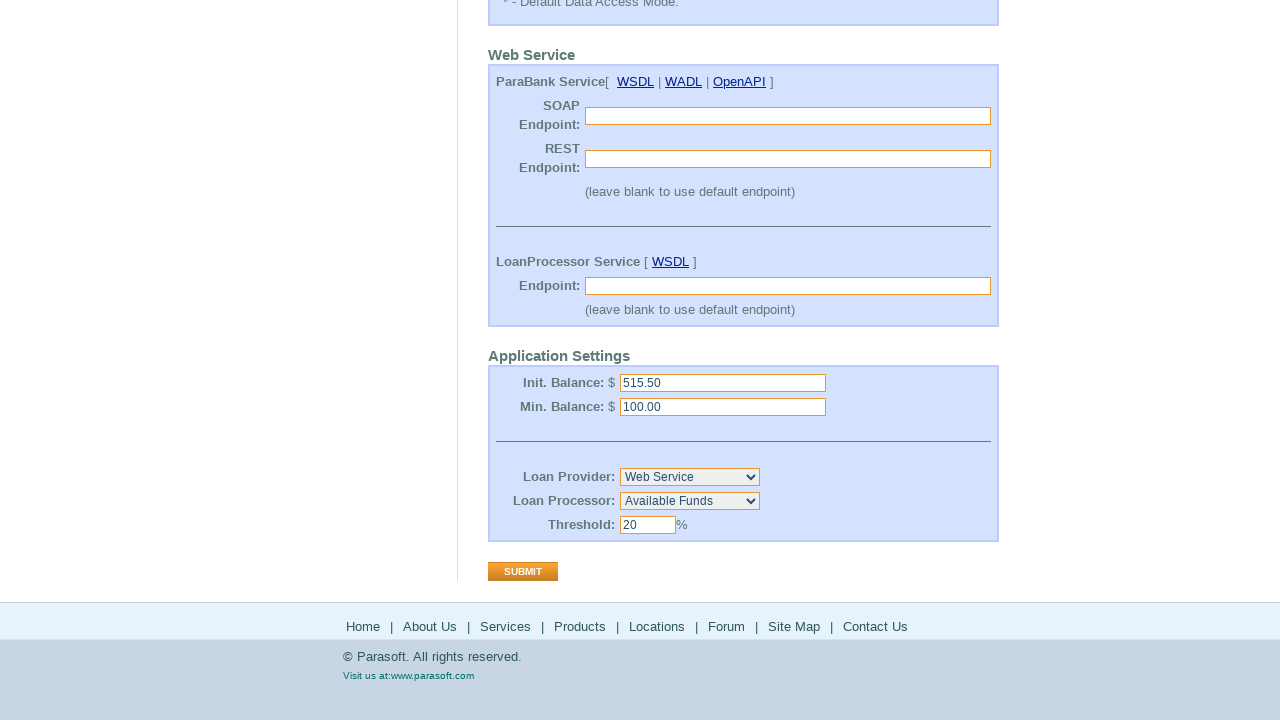

Selected 'Web Service' as loan provider option on select#loanProvider
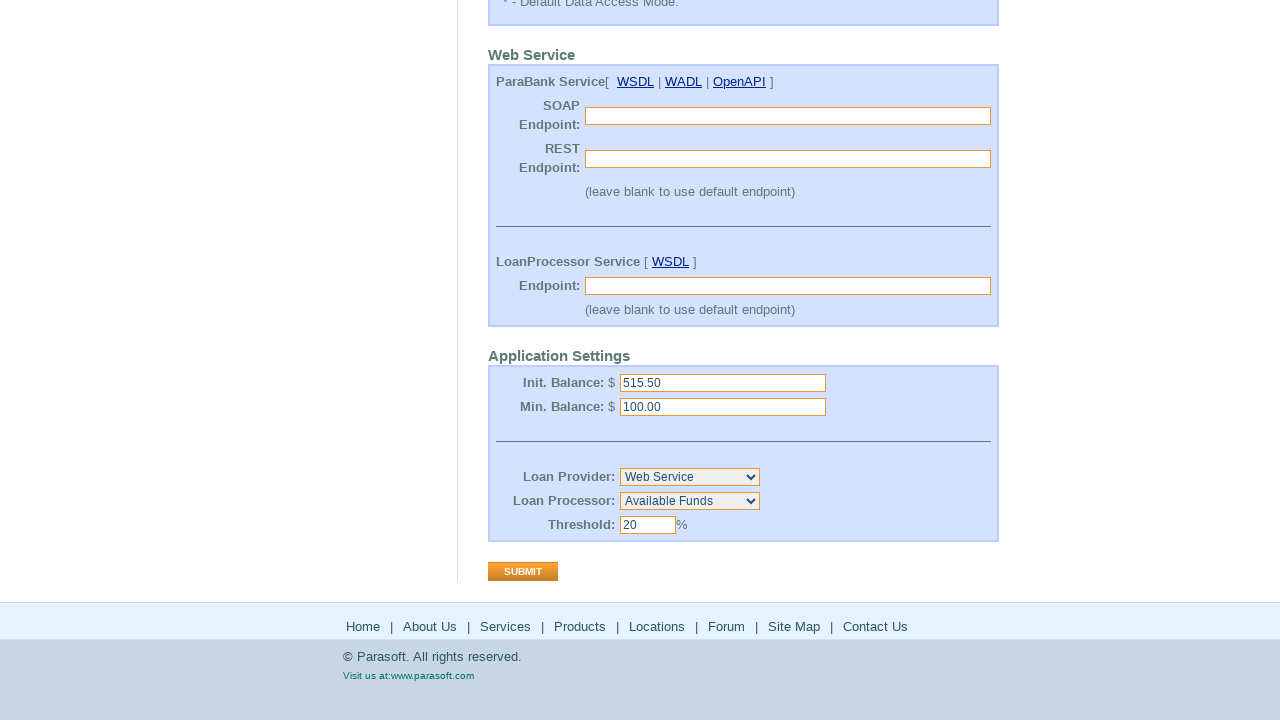

Clicked Submit button to save admin settings at (523, 572) on input[value='Submit']
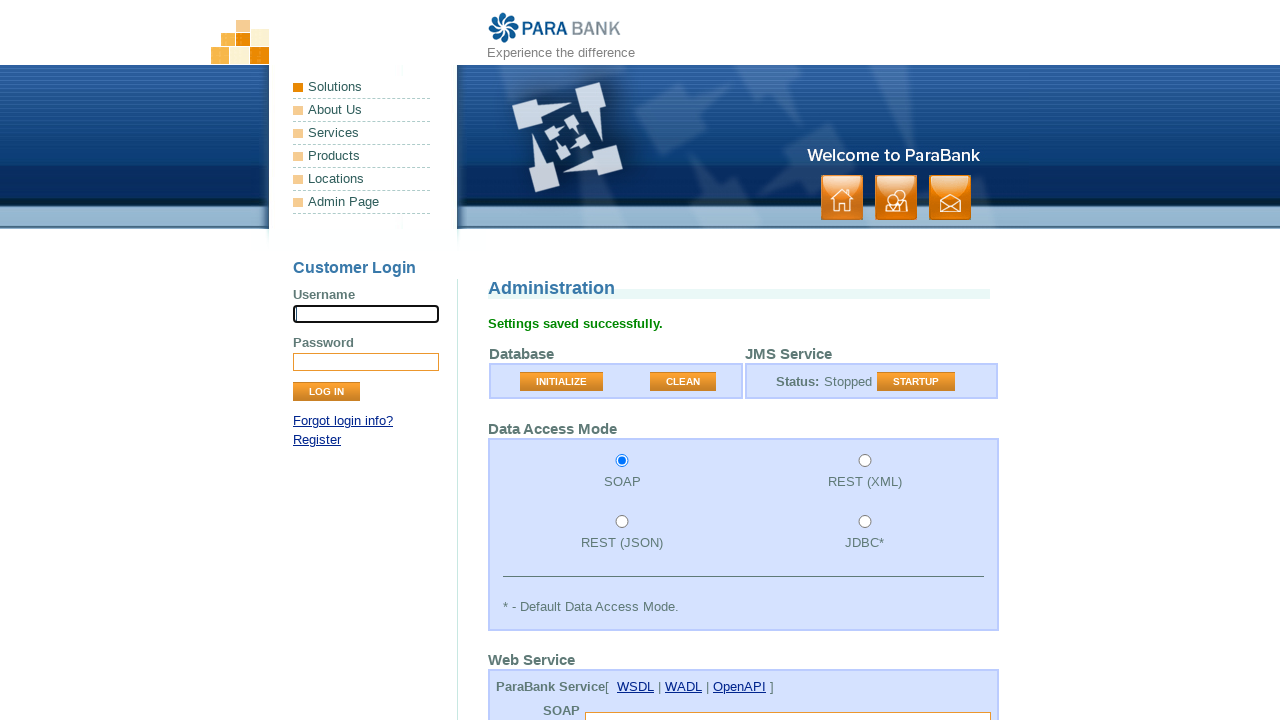

Admin settings saved successfully
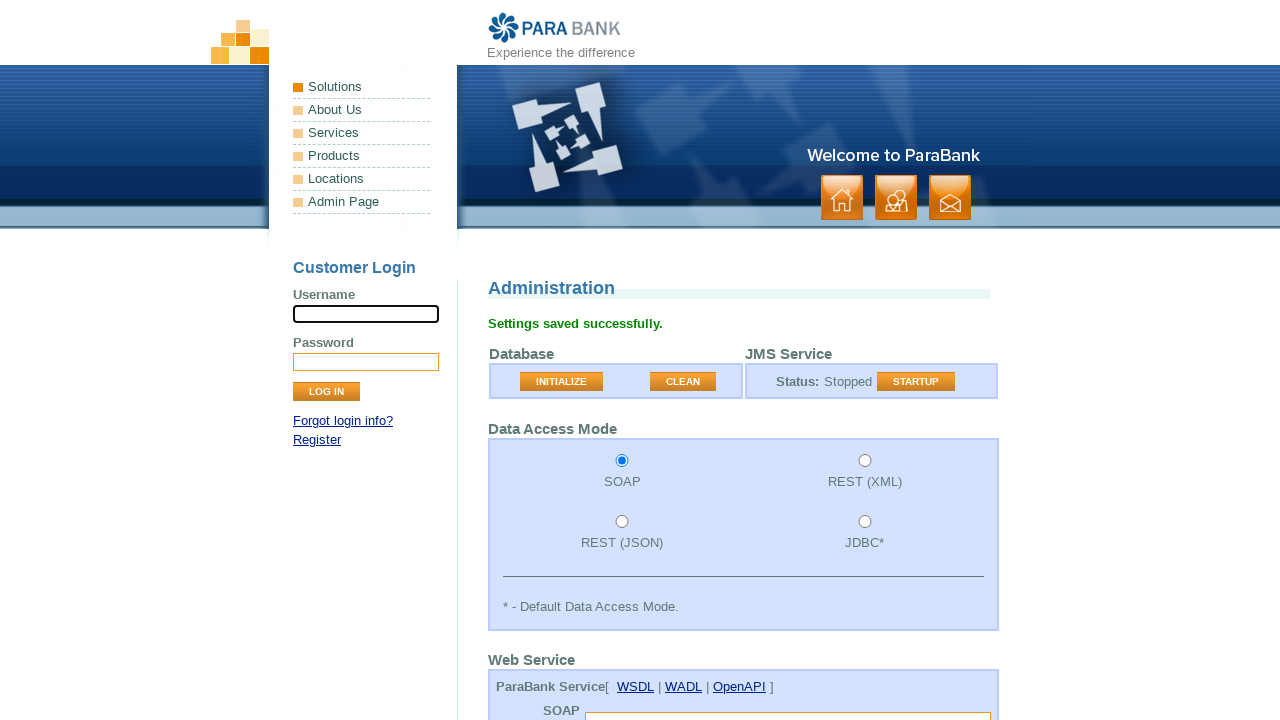

Clicked on Services link in left menu at (362, 133) on ul.leftmenu a:text('Services')
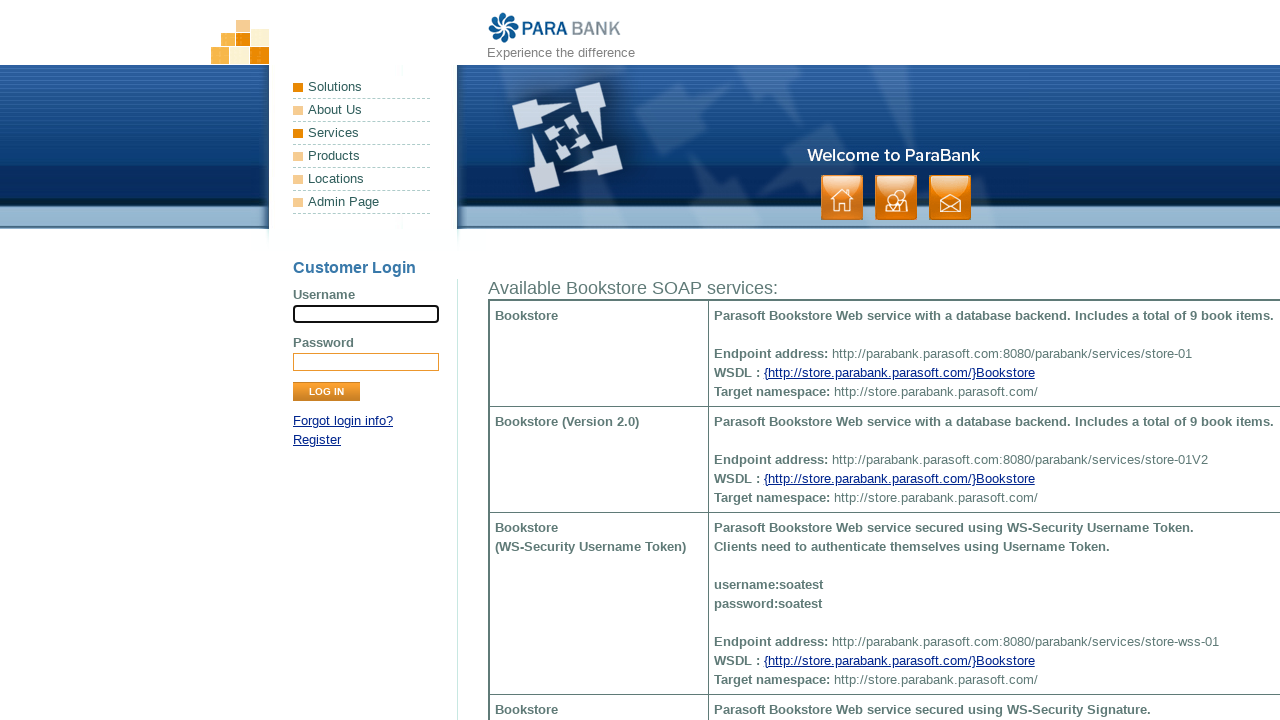

Services page loaded with Bookstore SOAP services visible
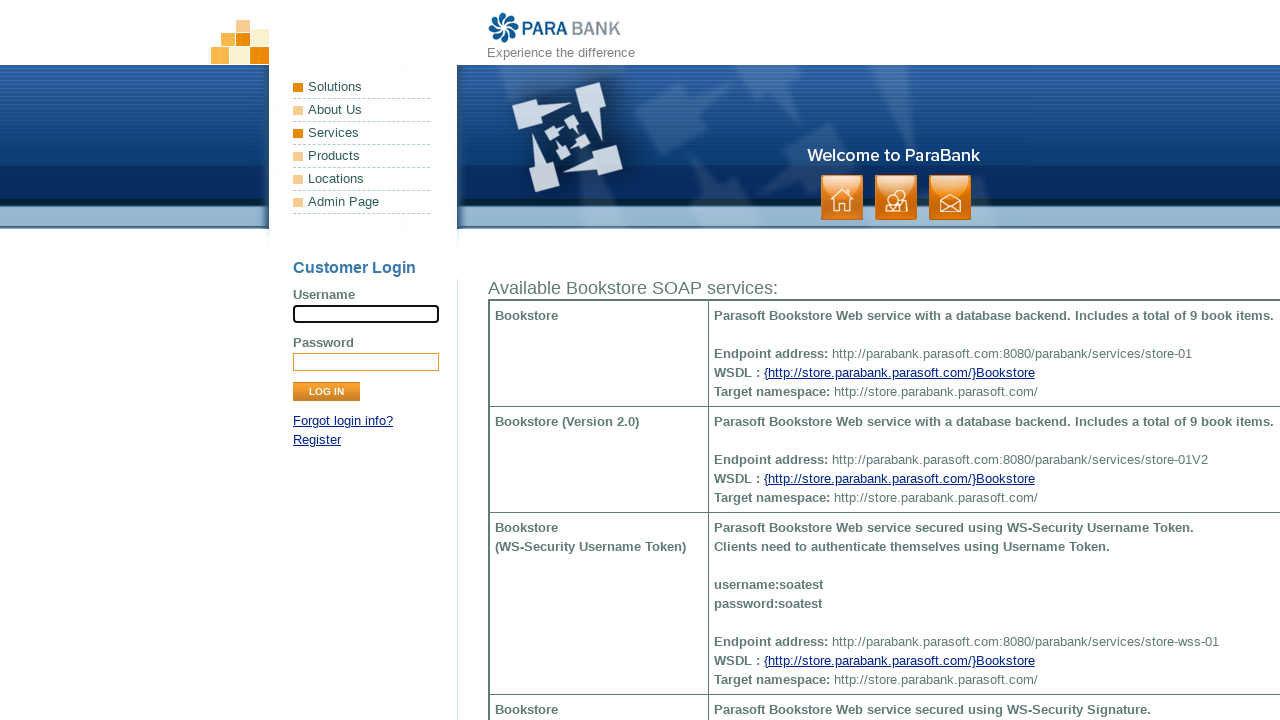

Scrolled to Bookstore services section
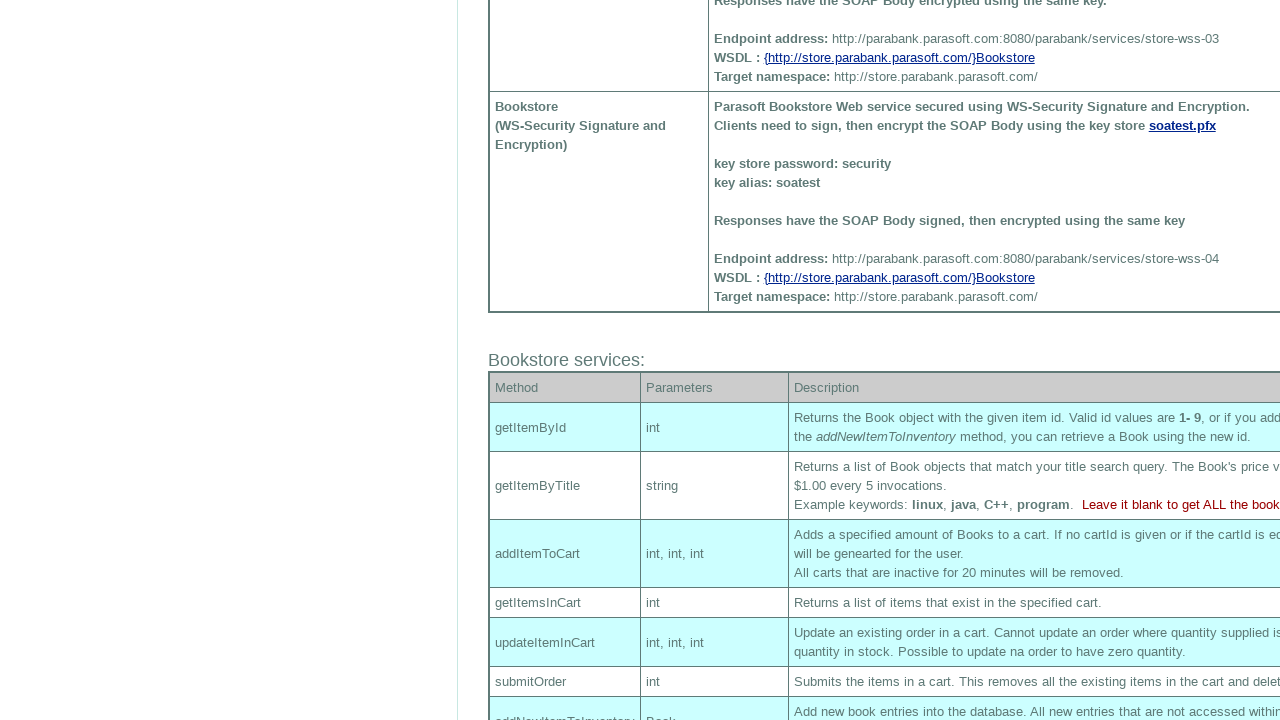

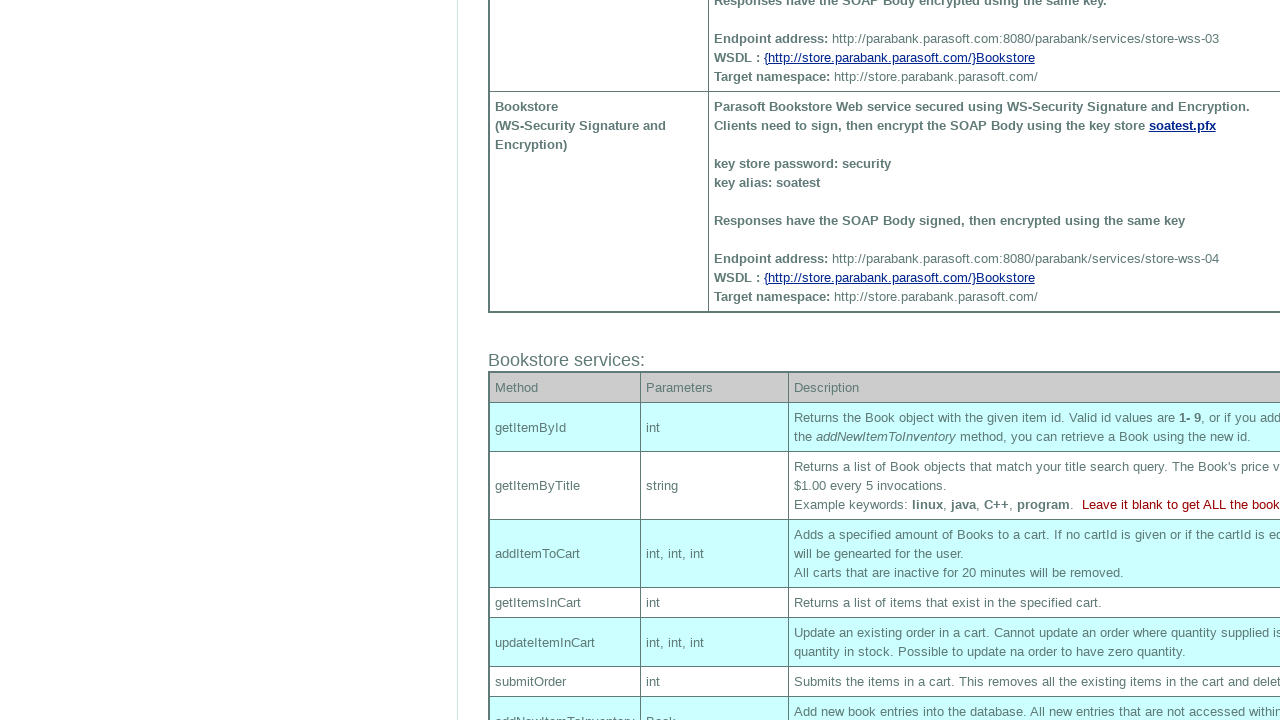